Tests input state reset by typing with shift key held, then typing without modifier.

Starting URL: https://www.selenium.dev/selenium/web/mouse_interaction.html

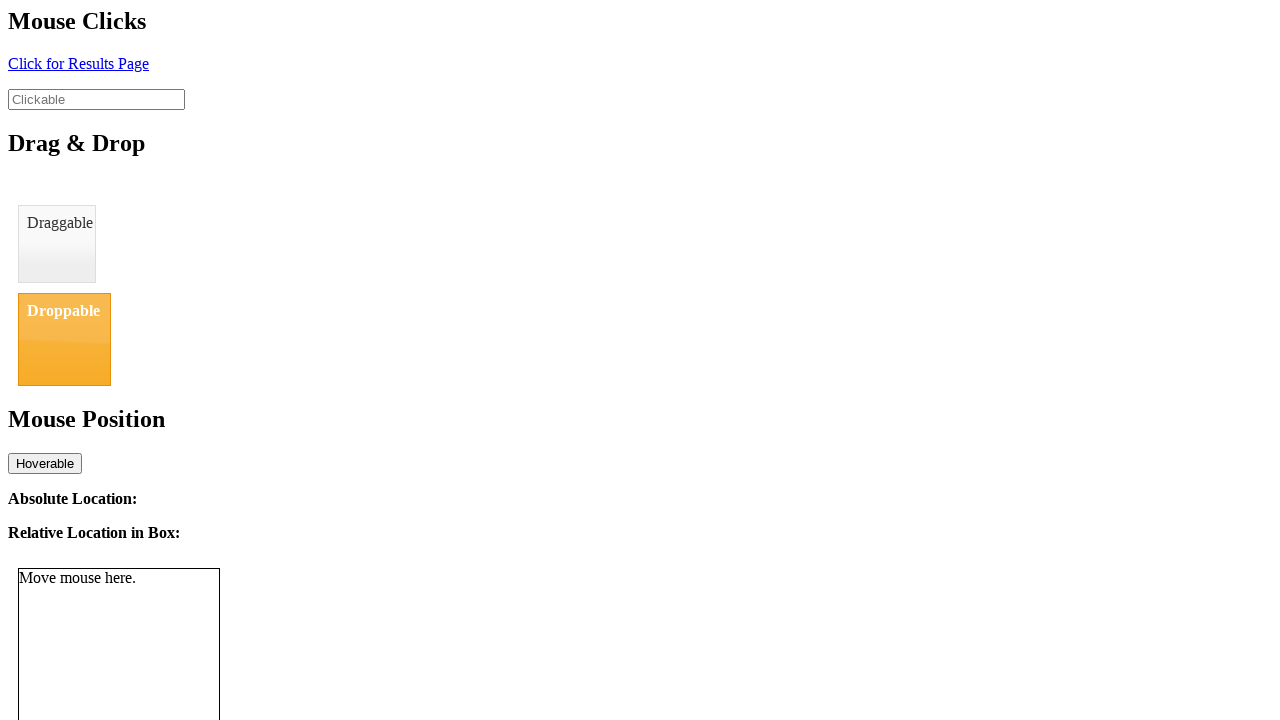

Navigated to mouse interaction test page
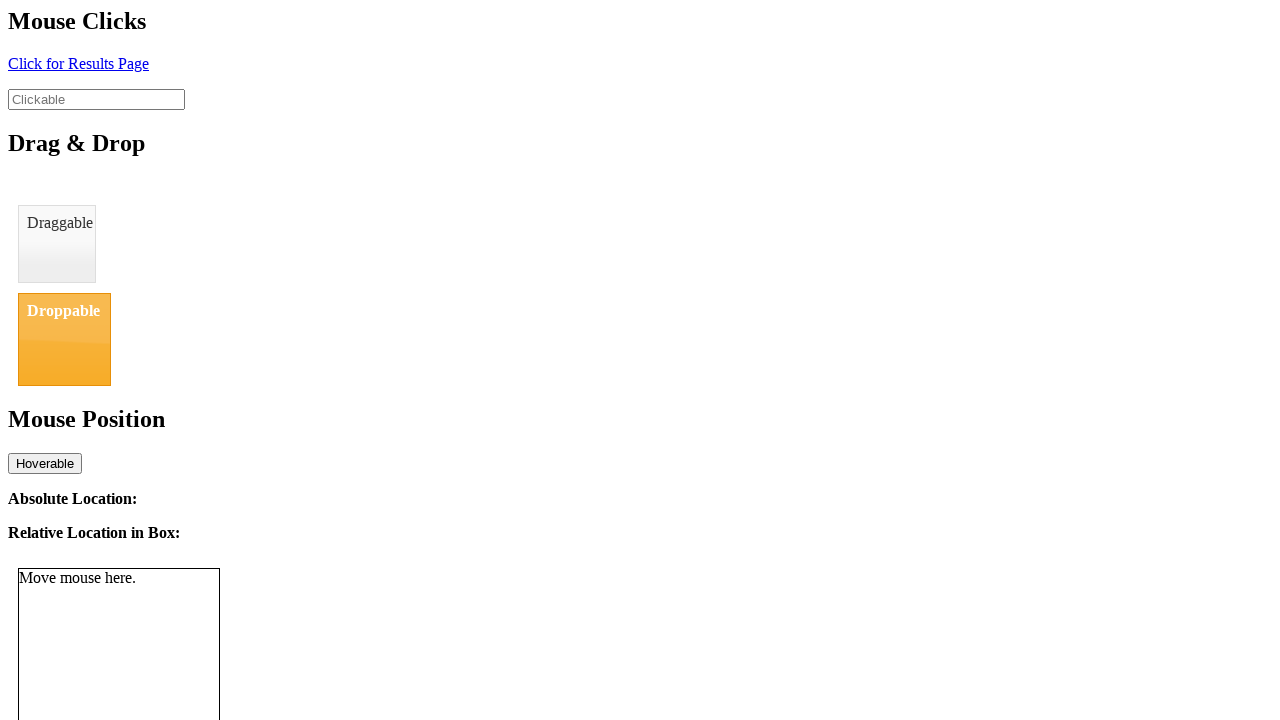

Clicked on the clickable element at (96, 99) on #clickable
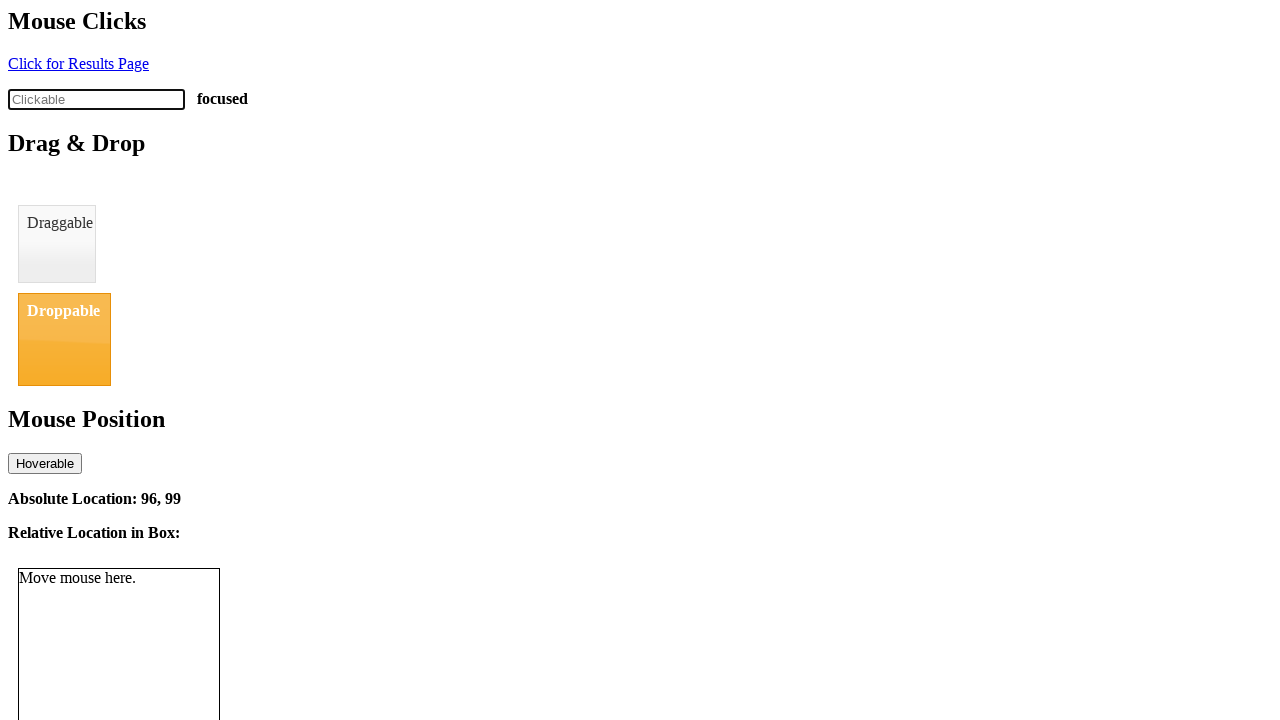

Pressed Shift key down
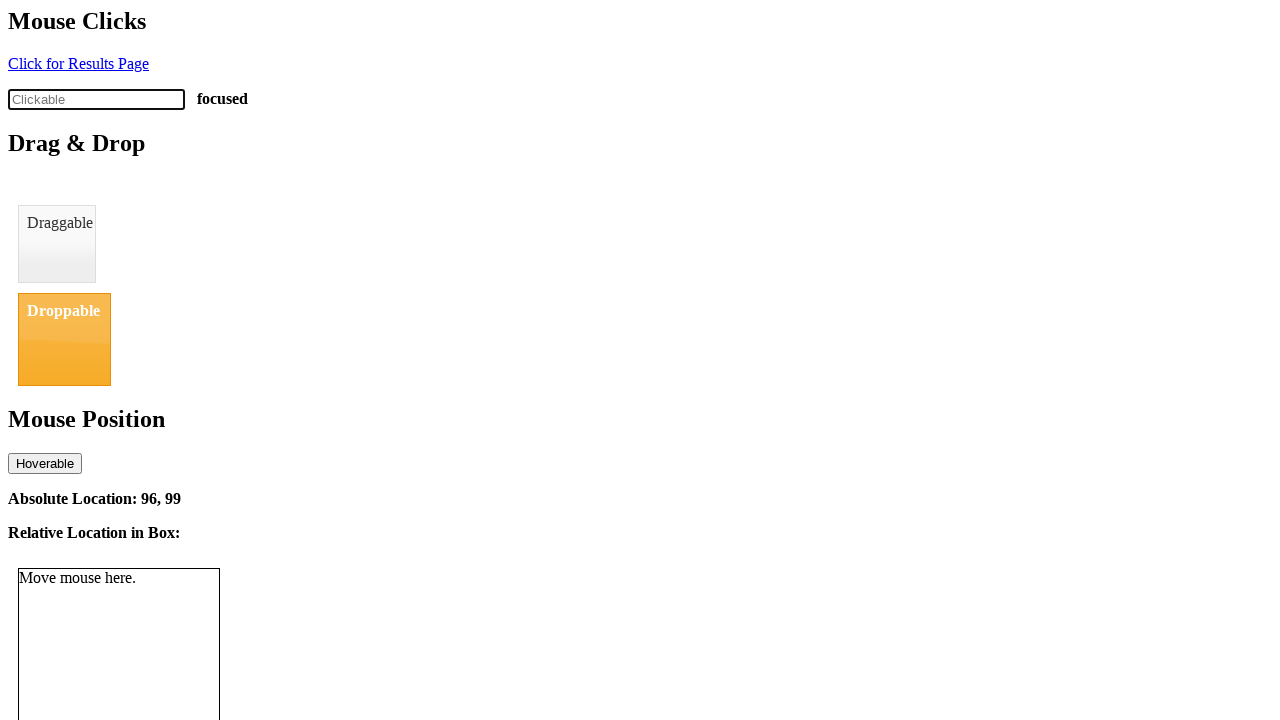

Pressed 'a' key with Shift held (uppercase A)
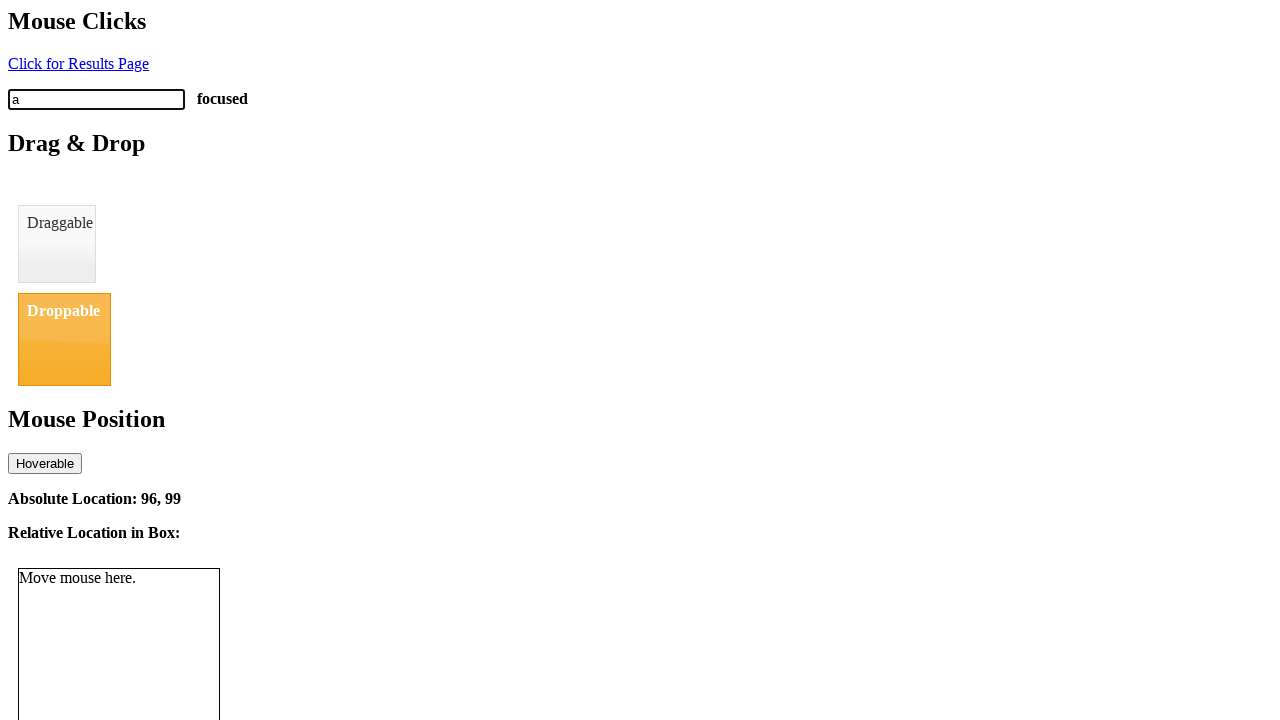

Released Shift key
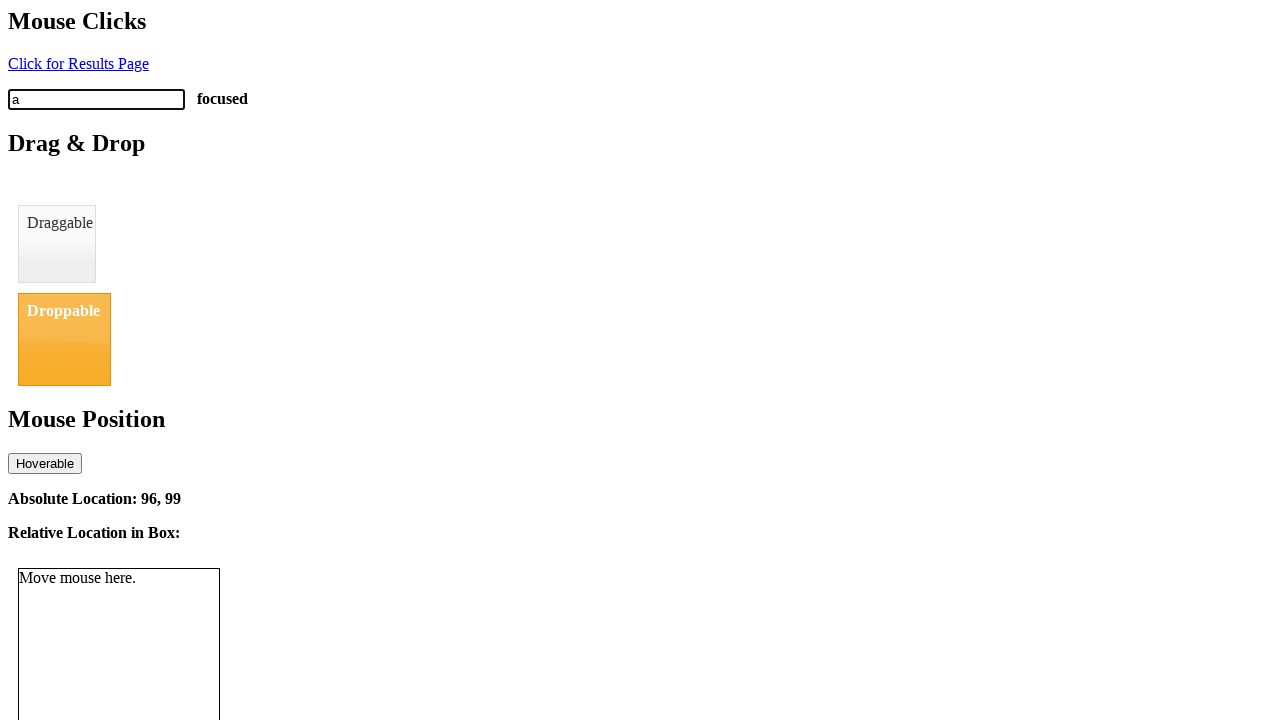

Pressed 'a' key without modifier (lowercase a)
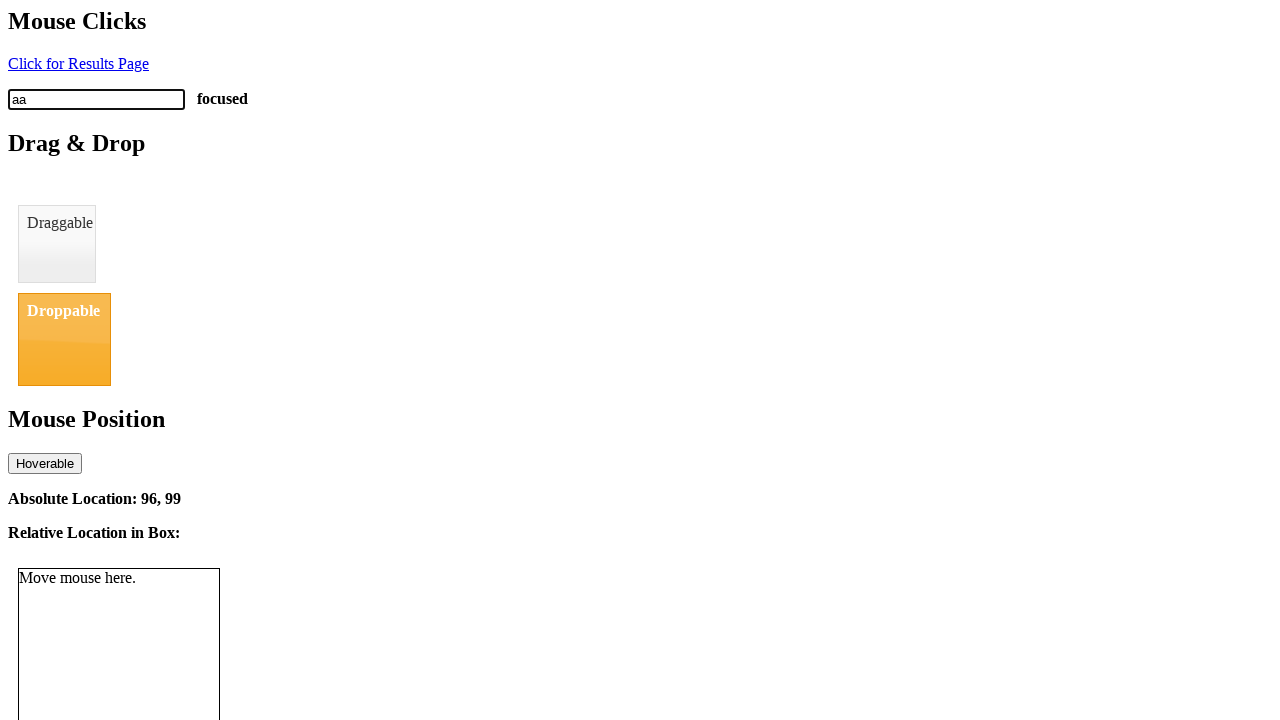

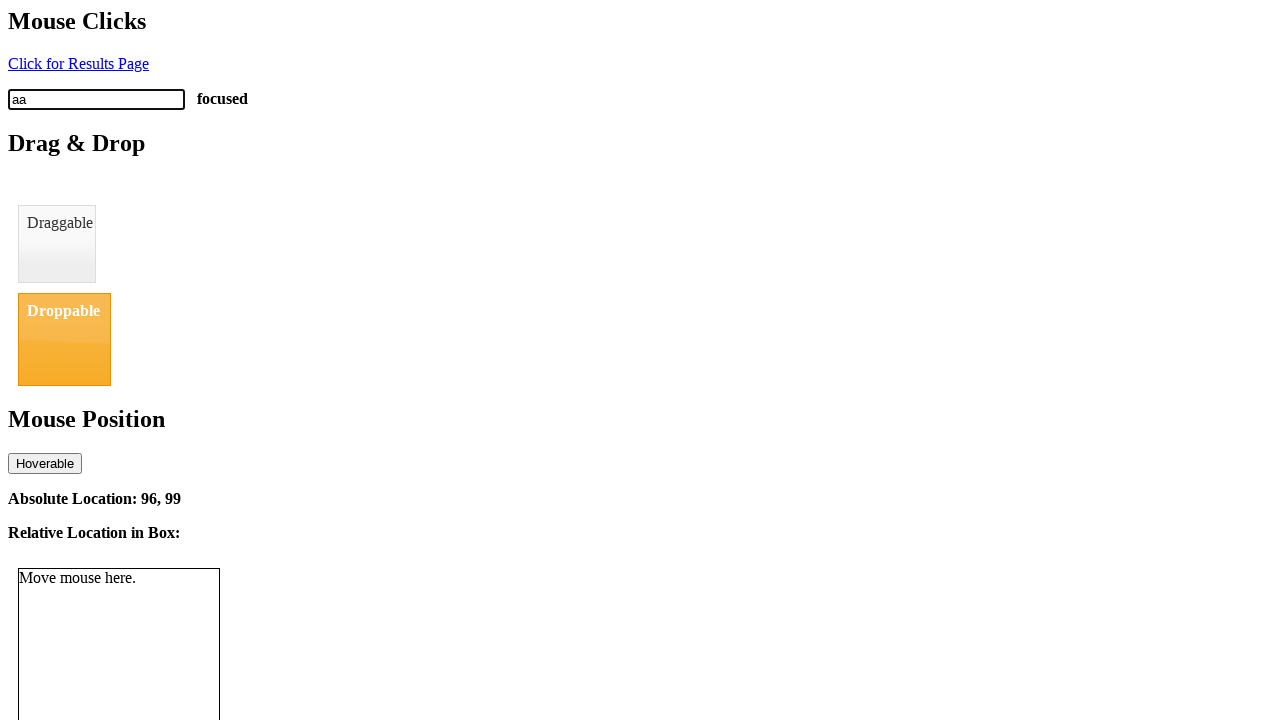